Tests element presence and visibility verification on DuckDuckGo homepage by checking for a non-existent hidden element

Starting URL: https://duckduckgo.com/

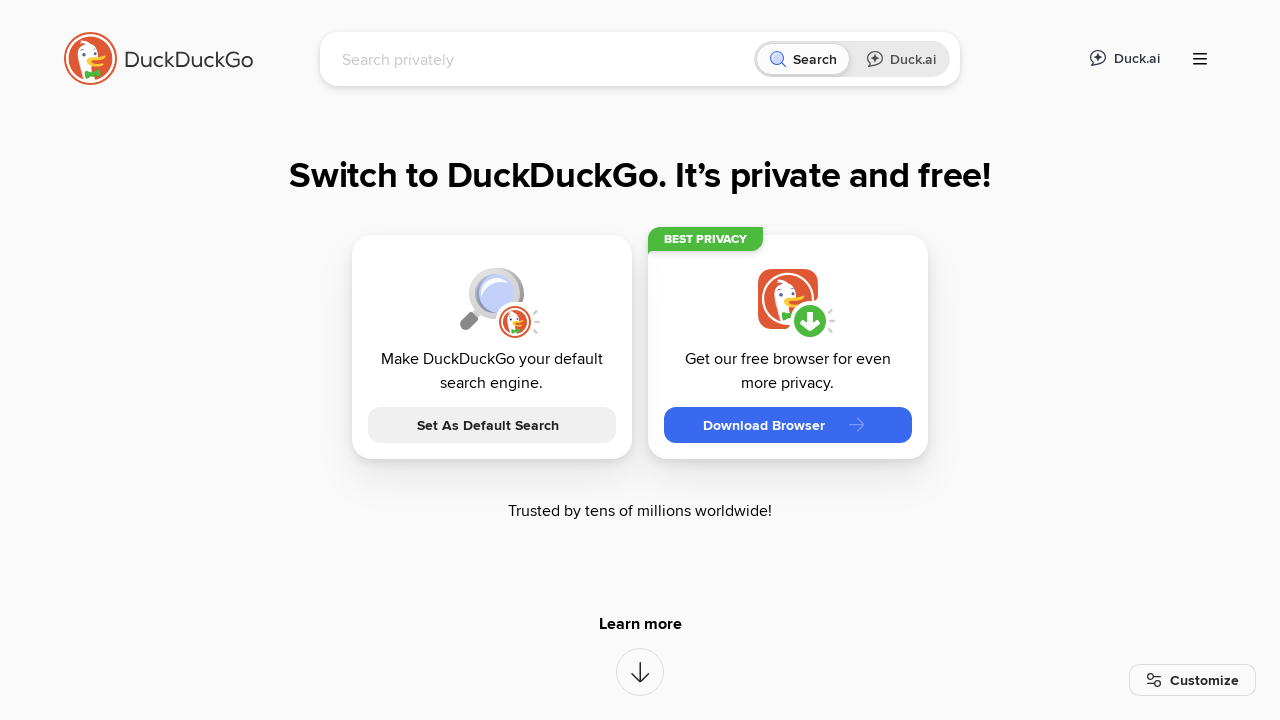

Queried for hidden element with id='search_elements_hidden' on DuckDuckGo homepage
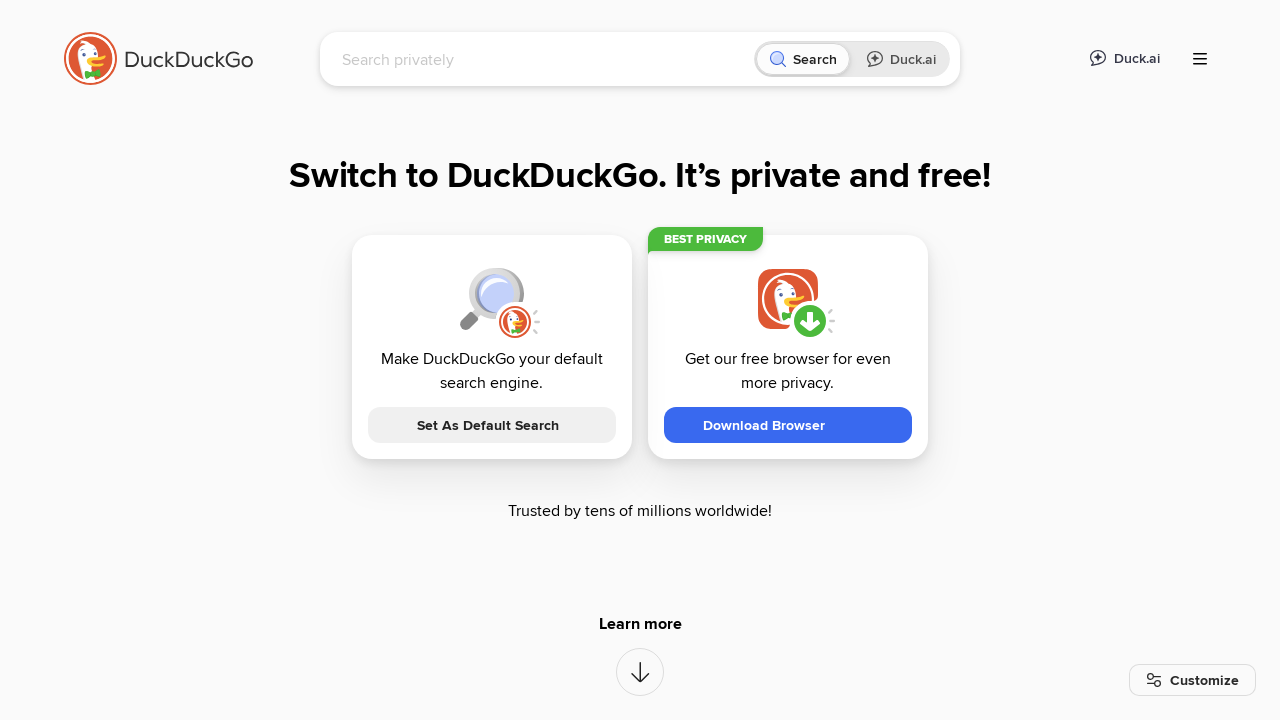

Confirmed that hidden element is not present on page (as expected)
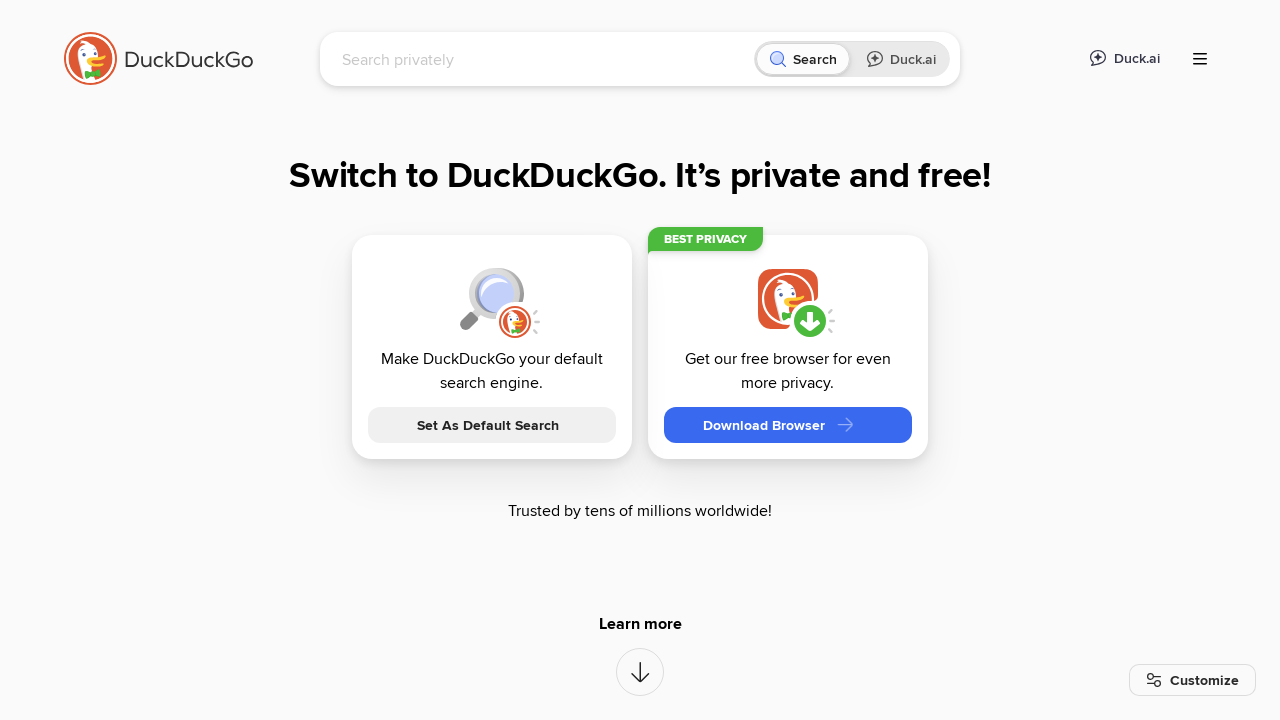

Waited 1 second for page to fully load
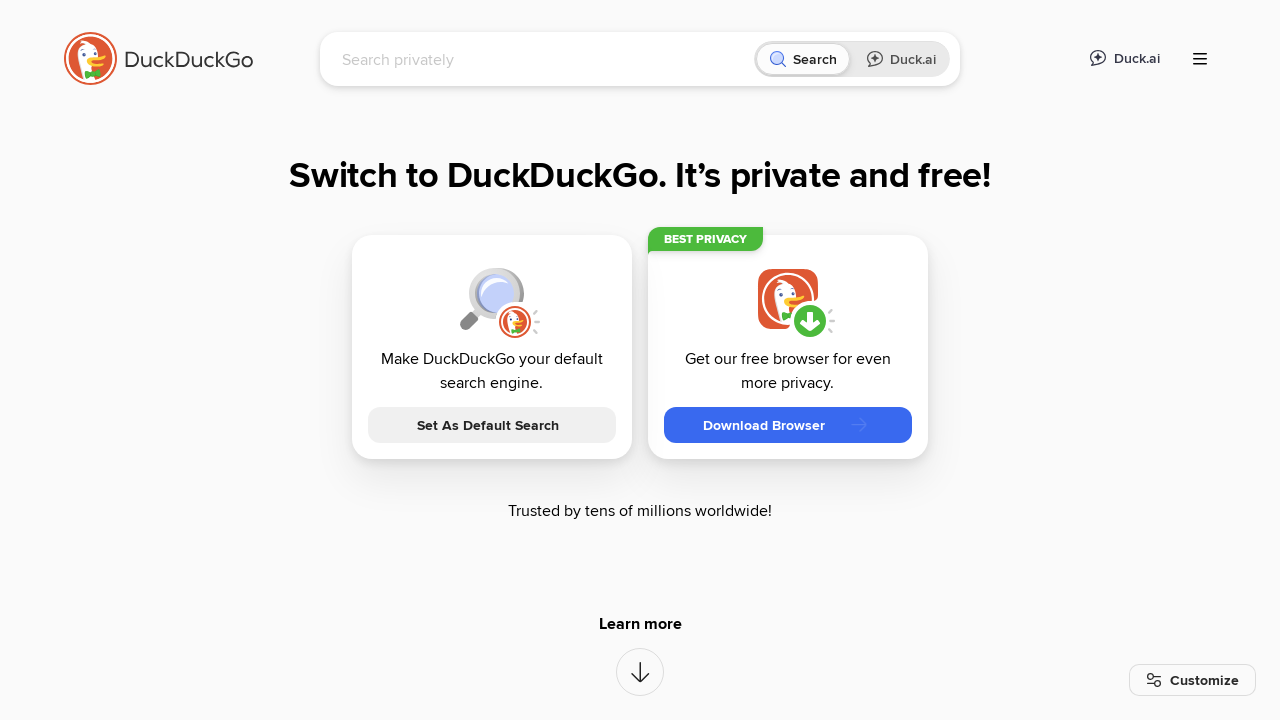

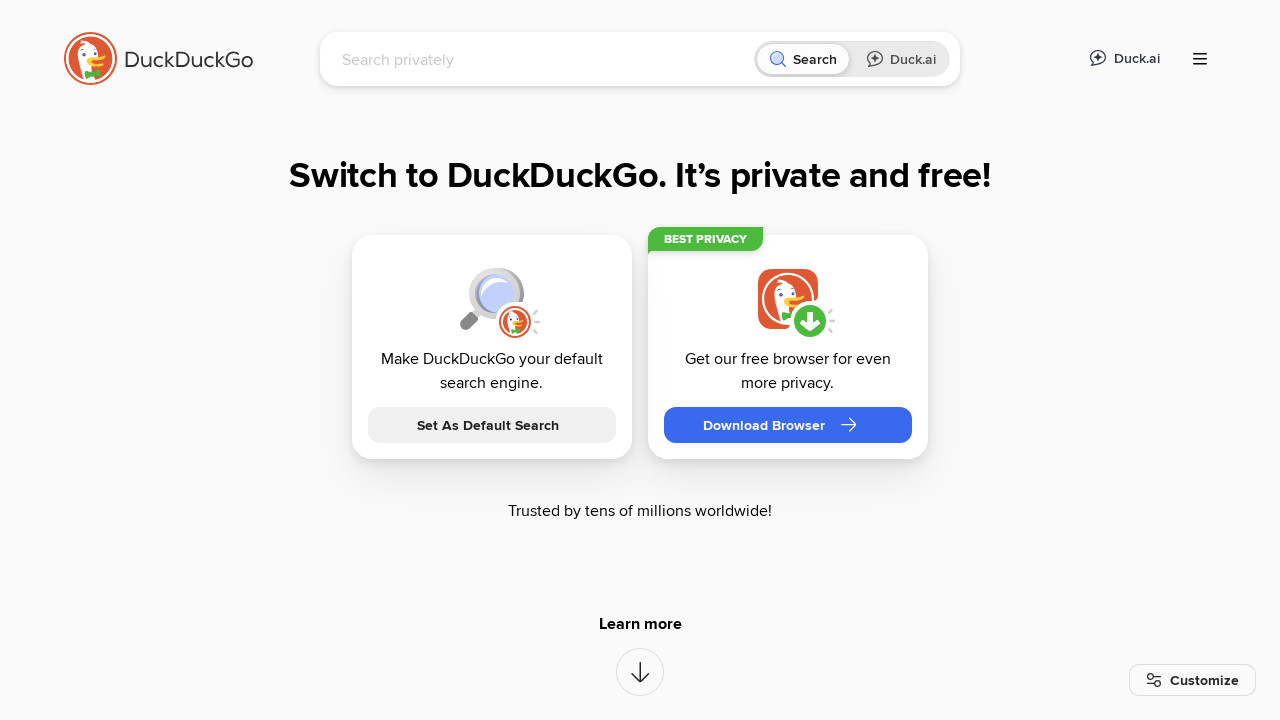